Tests dynamic loading functionality by clicking through to Example 1 and waiting for content to load

Starting URL: http://the-internet.herokuapp.com/

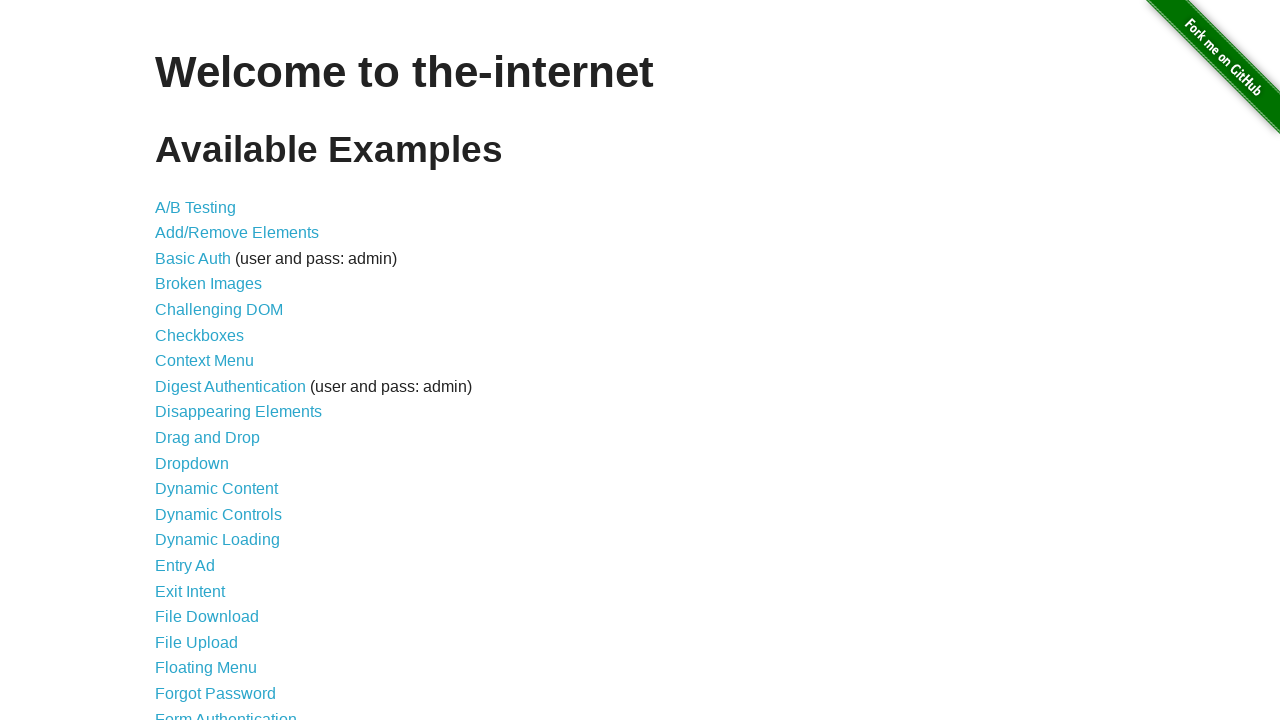

Clicked on Dynamic Loading link at (218, 540) on text=Dynamic Loading
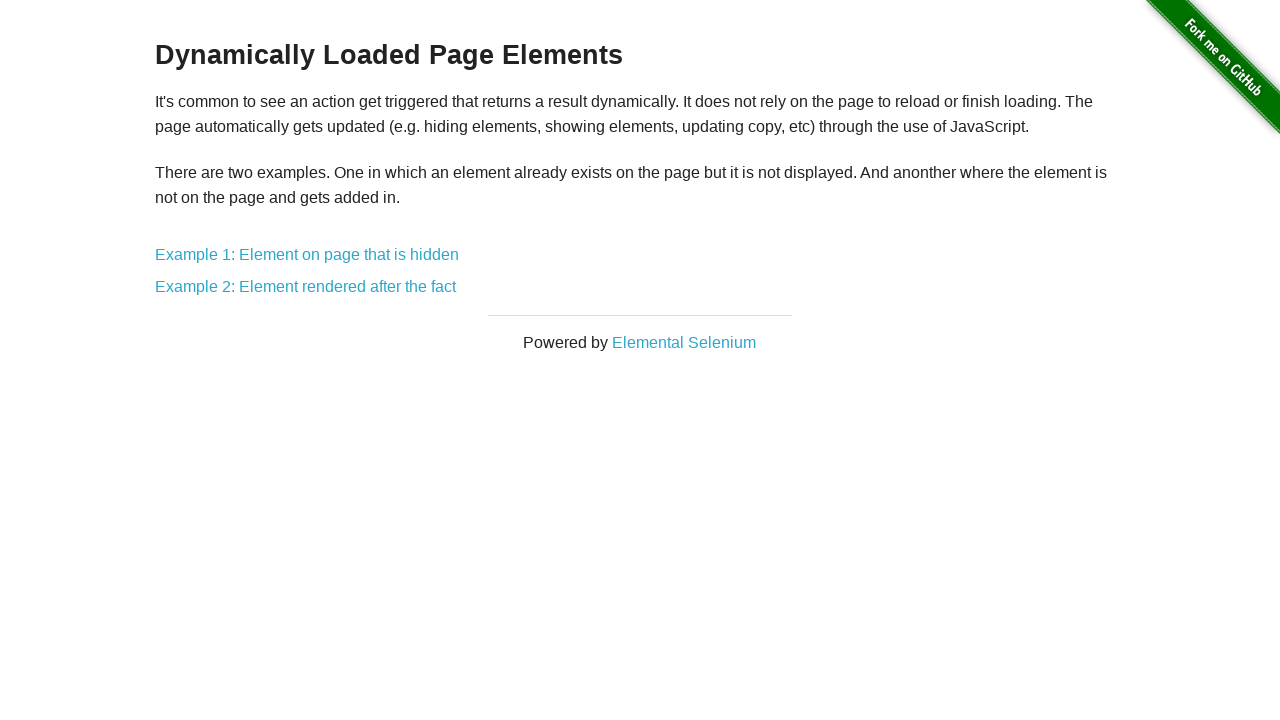

Clicked on Example 1 link at (307, 255) on text=Example 1:
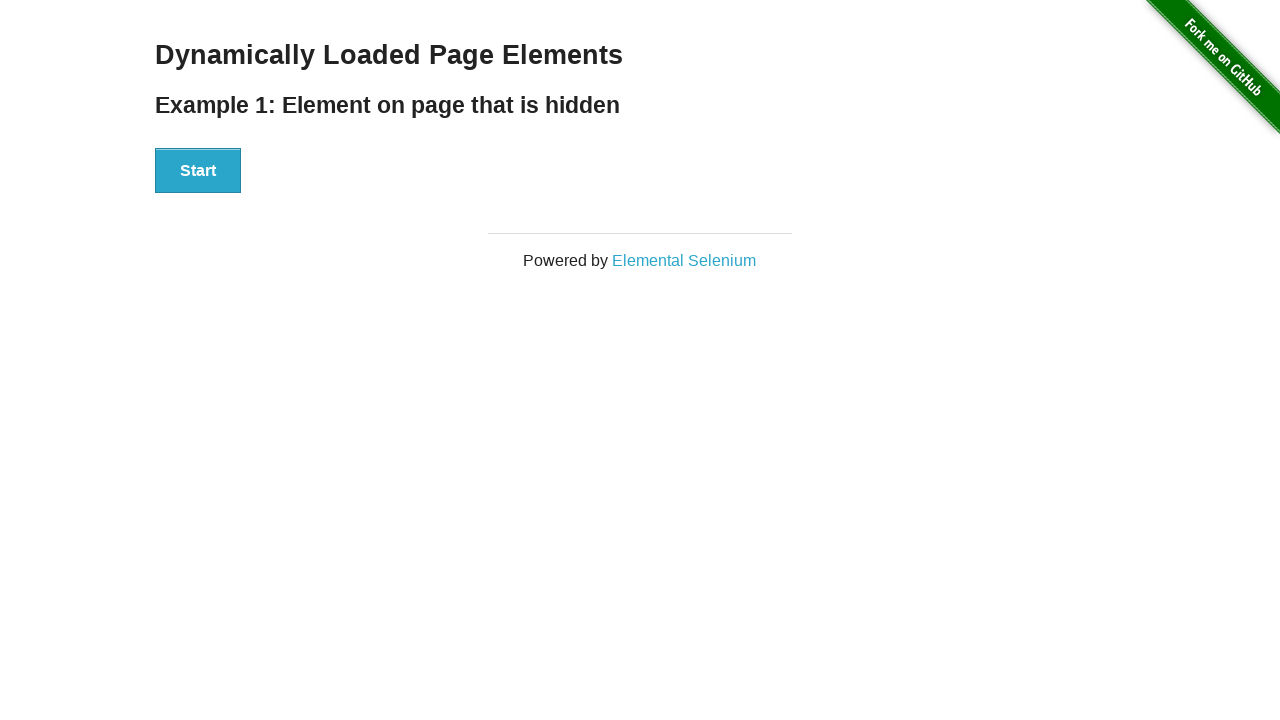

Clicked the Start button to trigger loading at (198, 171) on #start > button
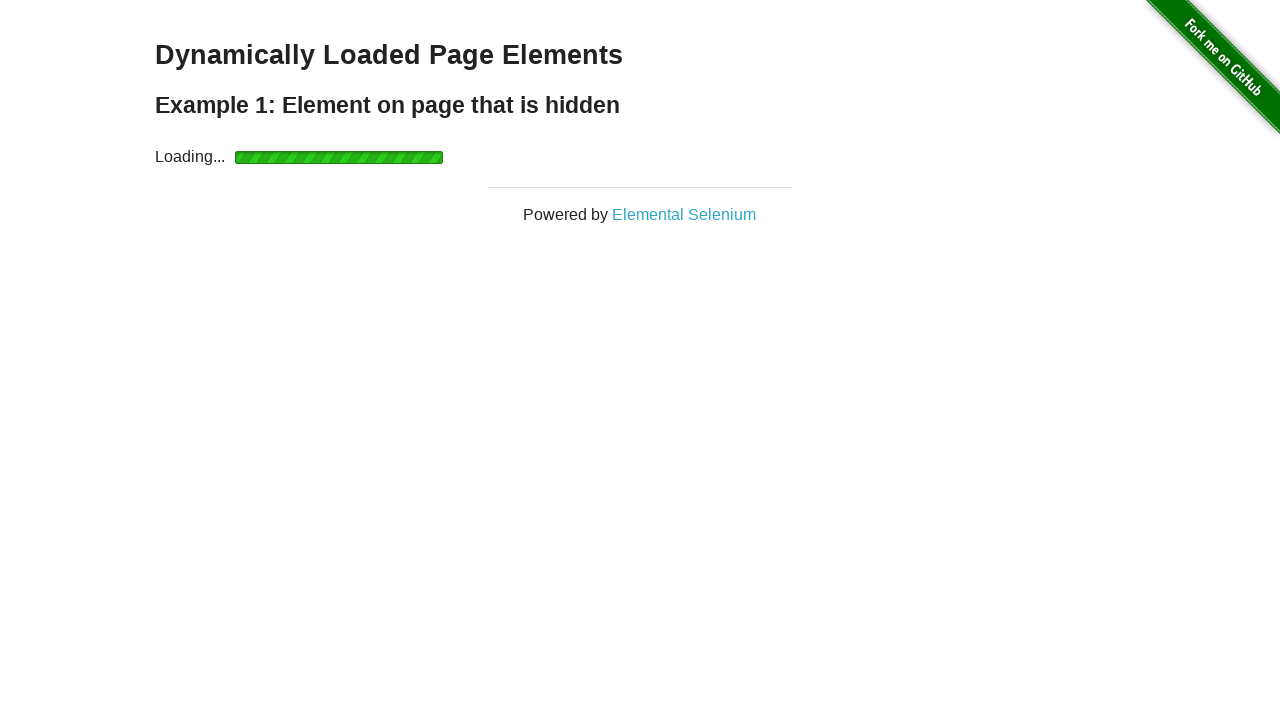

Loading indicator disappeared
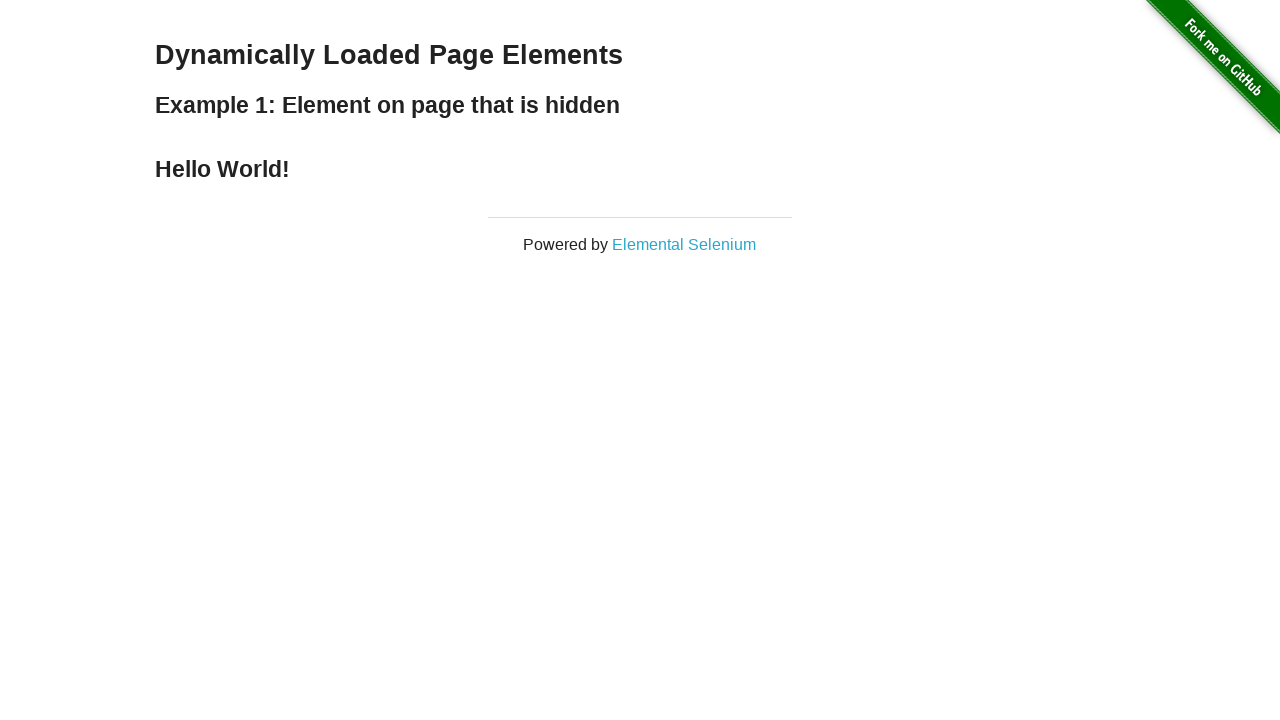

Content loaded successfully - result text appeared
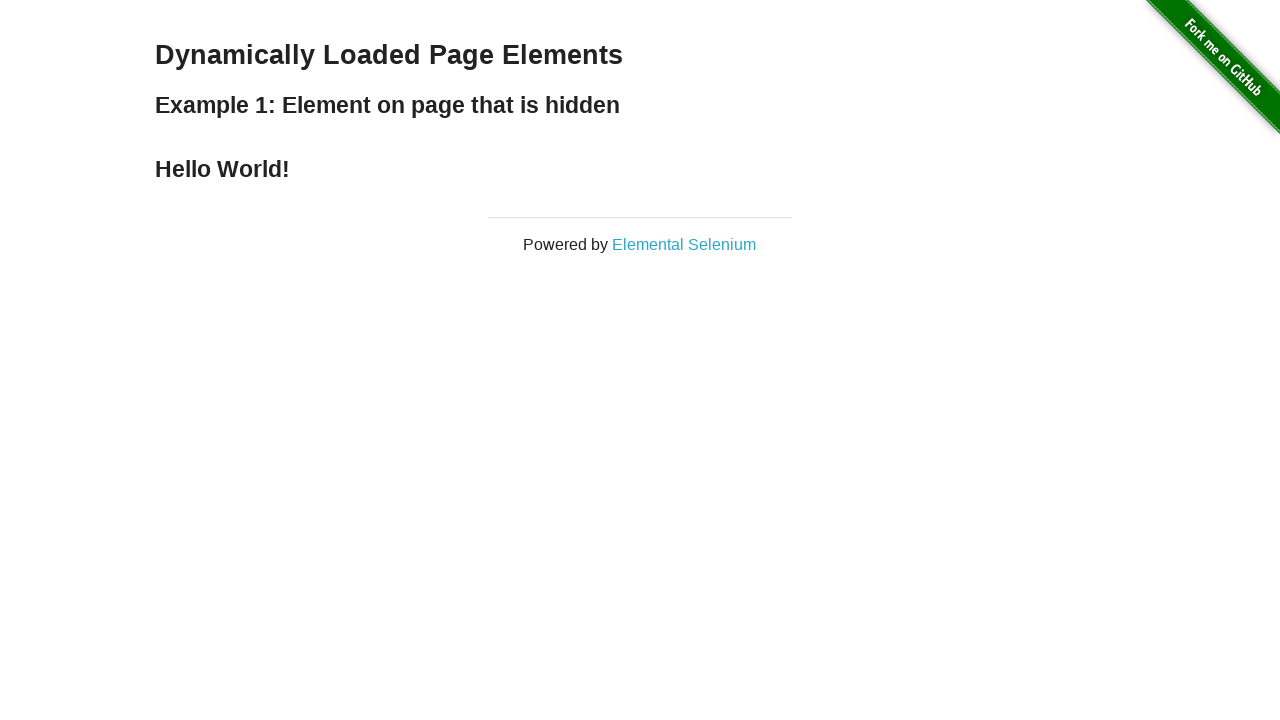

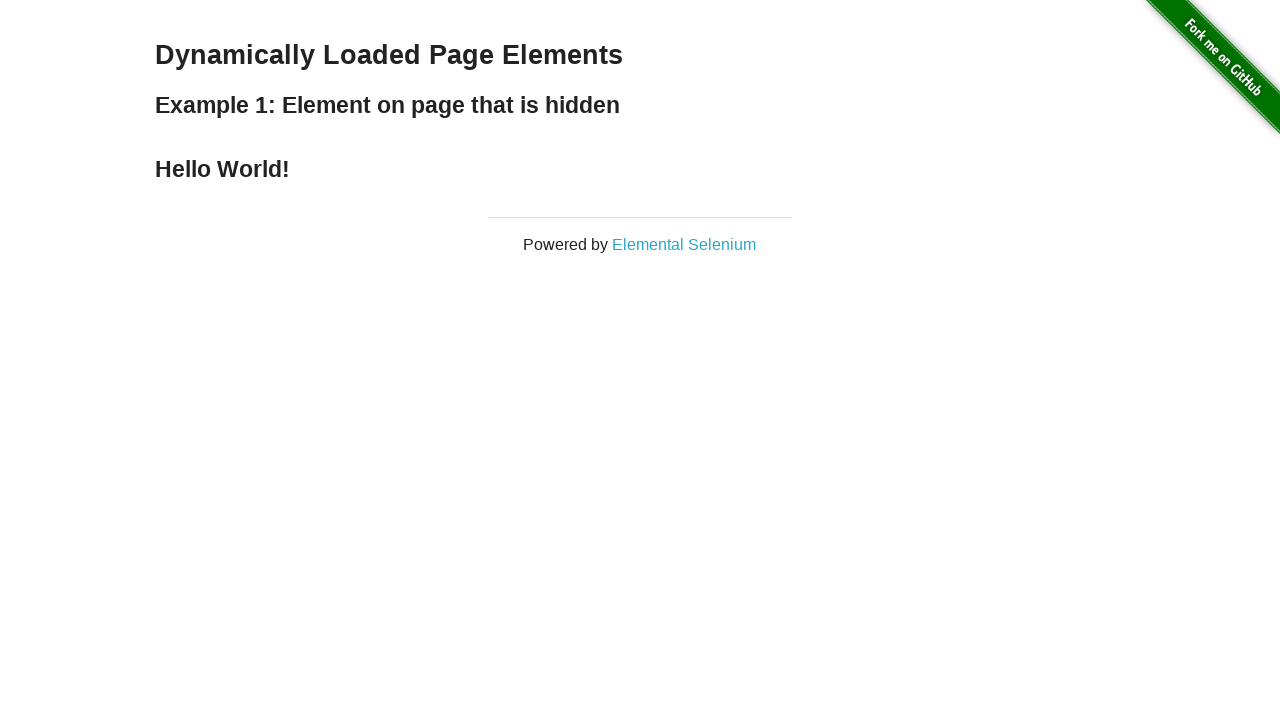